Tests handling of child browser popup by clicking a button that opens a new window, switching to the new window, and clicking on a Training link

Starting URL: https://skpatro.github.io/demo/links/

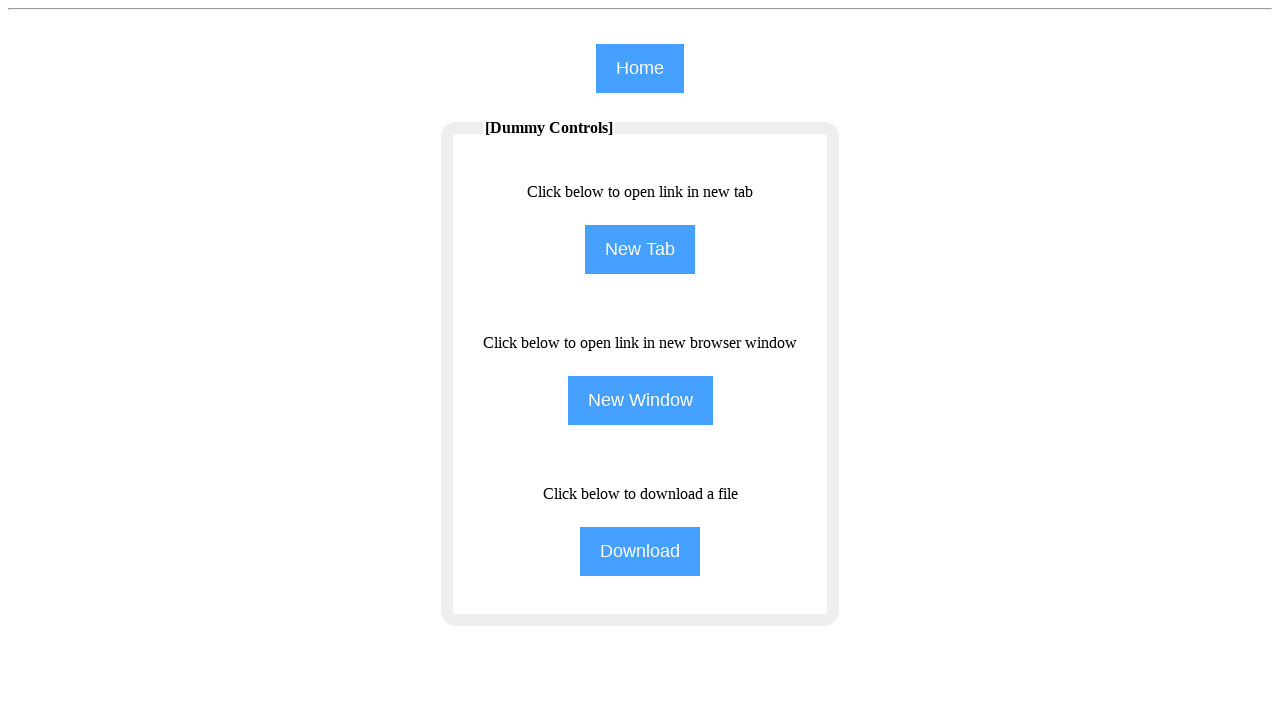

Clicked the second button to open a popup window at (640, 250) on (//input[@class='btn'])[2]
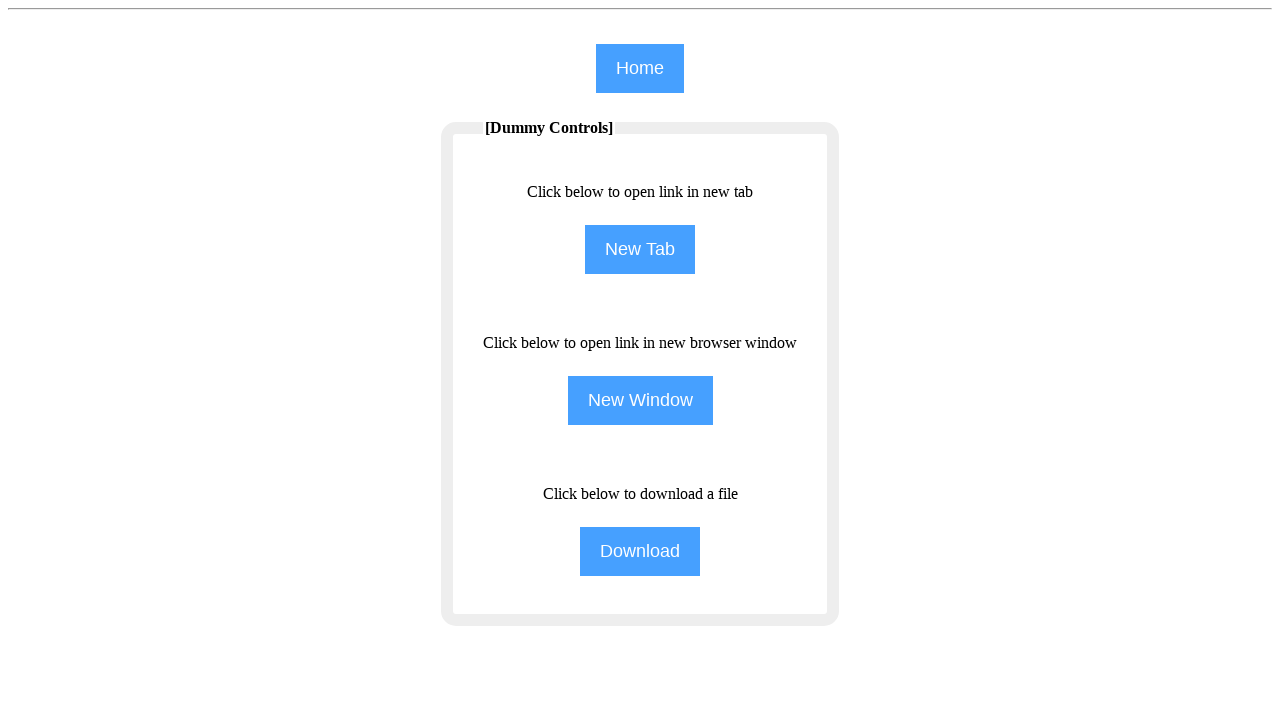

New popup window opened and captured at (640, 250) on (//input[@class='btn'])[2]
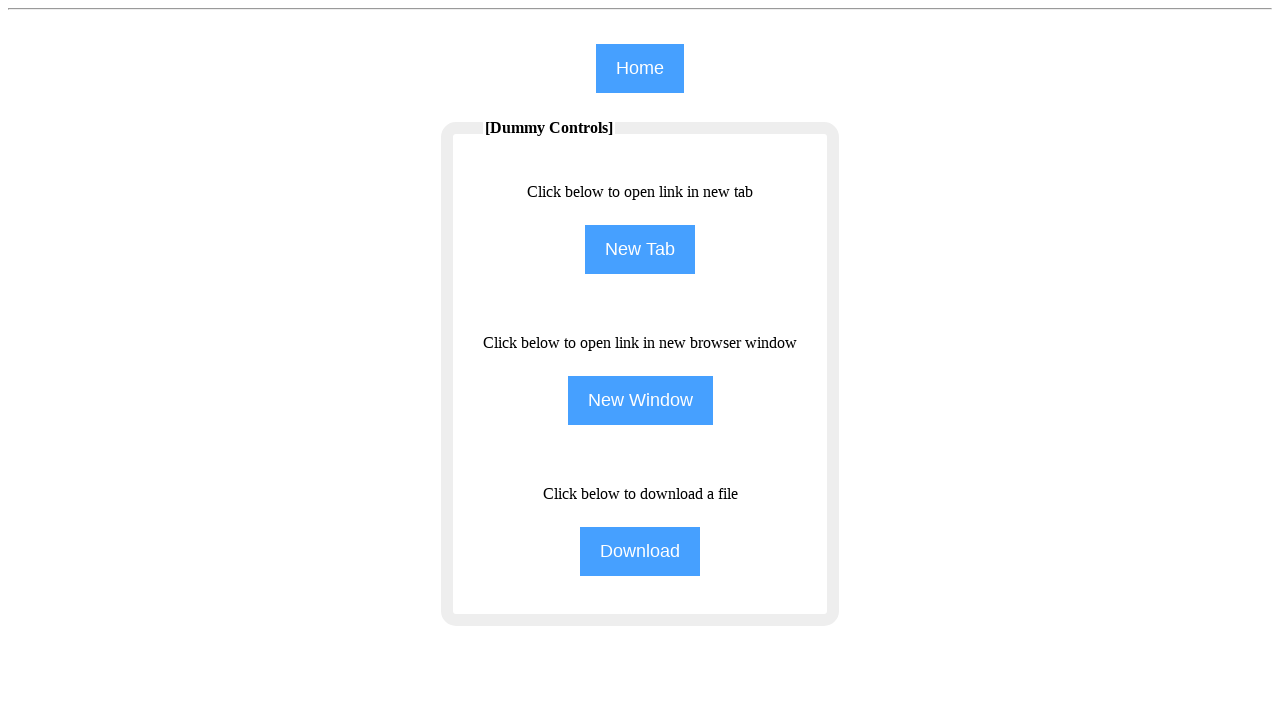

New page loaded completely
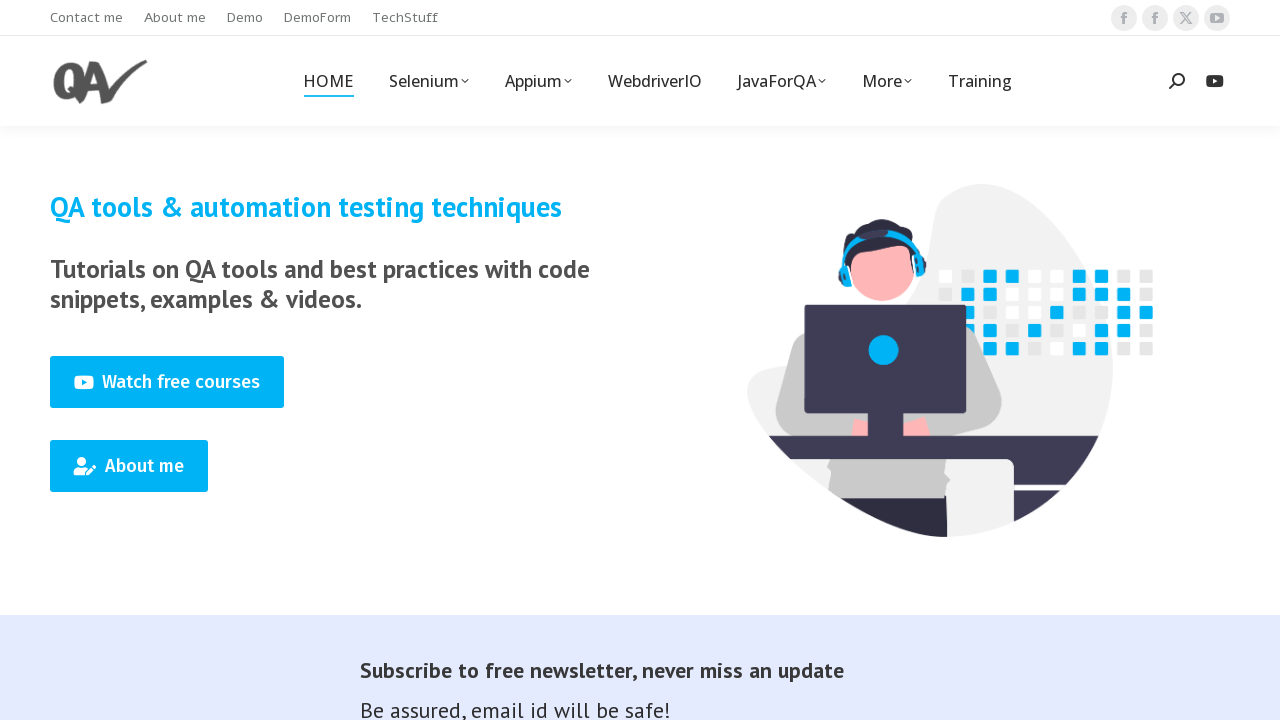

Clicked on Training link in the new window at (980, 81) on (//span[text()='Training'])[1]
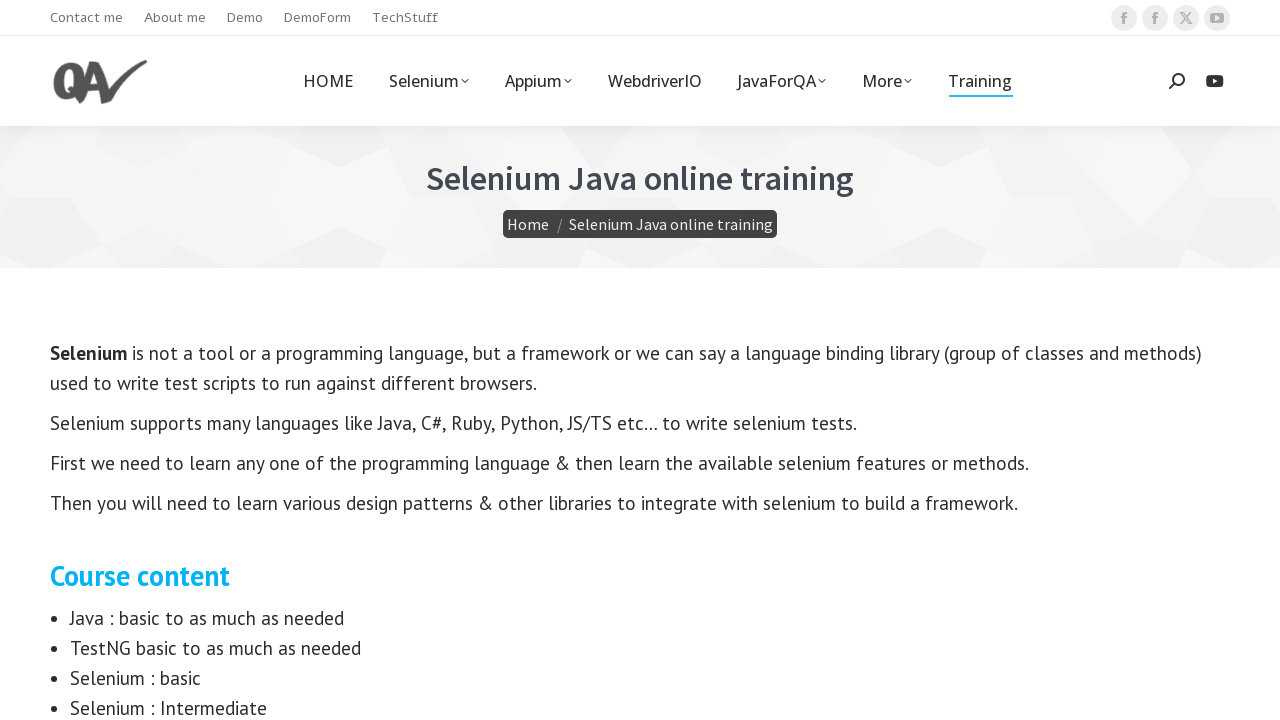

Navigation to Training page completed
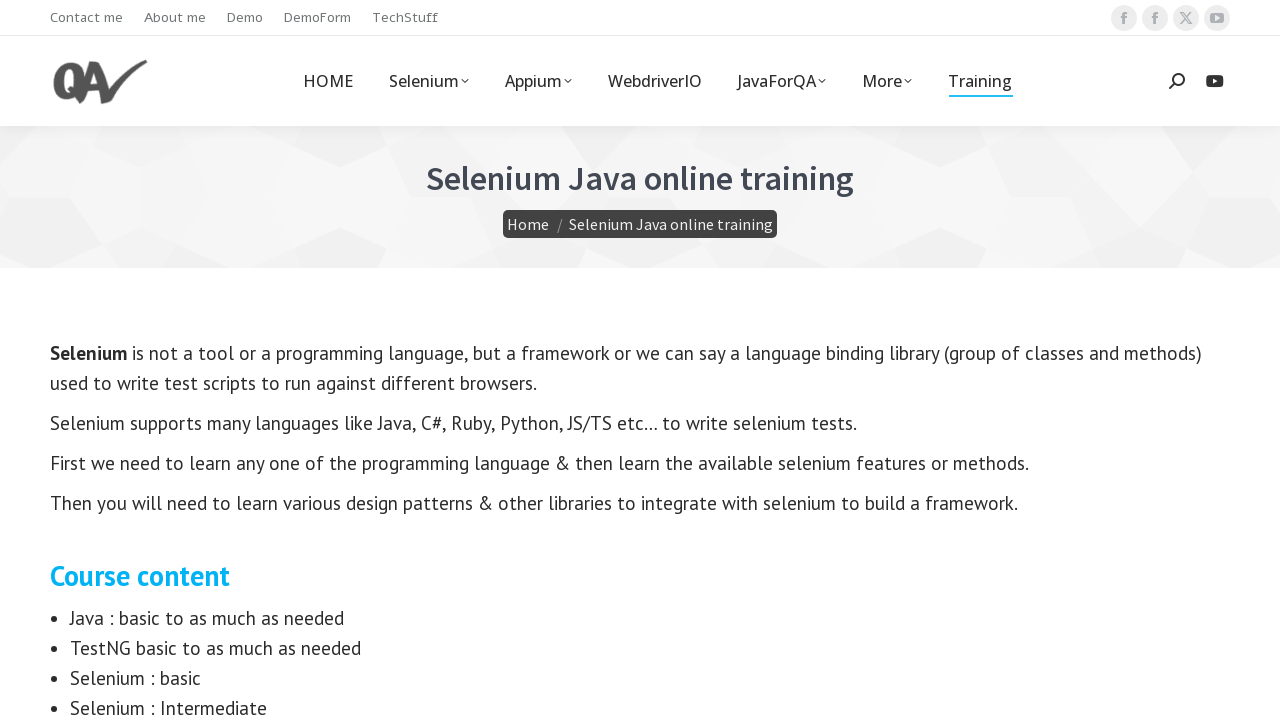

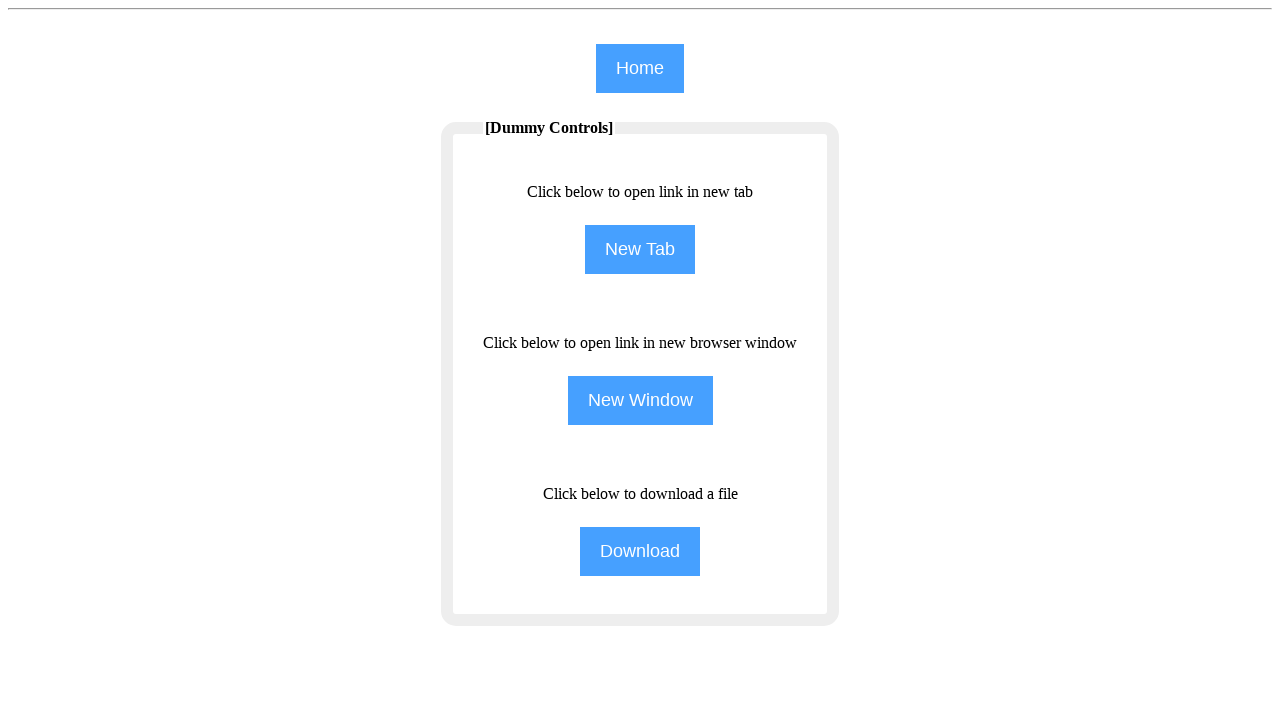